Navigates to the JPL Space Images page and clicks the full image button to display the featured Mars image.

Starting URL: https://data-class-jpl-space.s3.amazonaws.com/JPL_Space/index.html

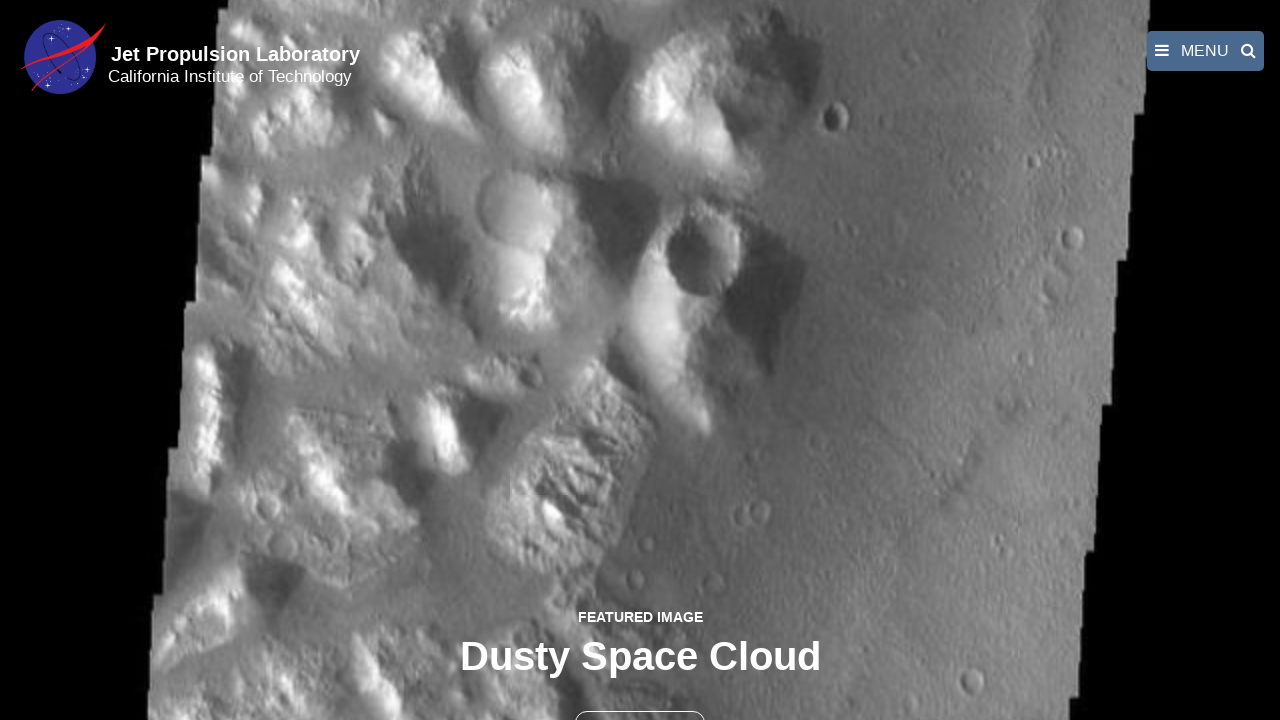

Navigated to JPL Space Images page
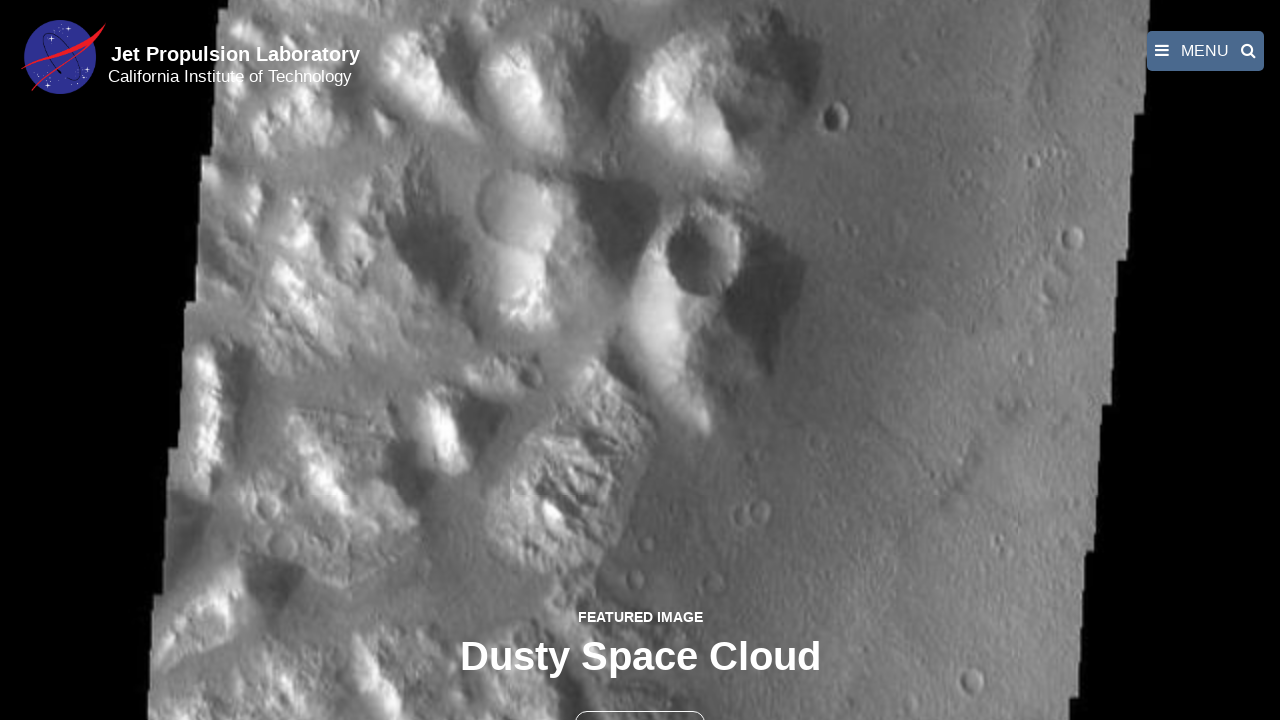

Clicked the full image button to display featured Mars image at (640, 699) on button >> nth=1
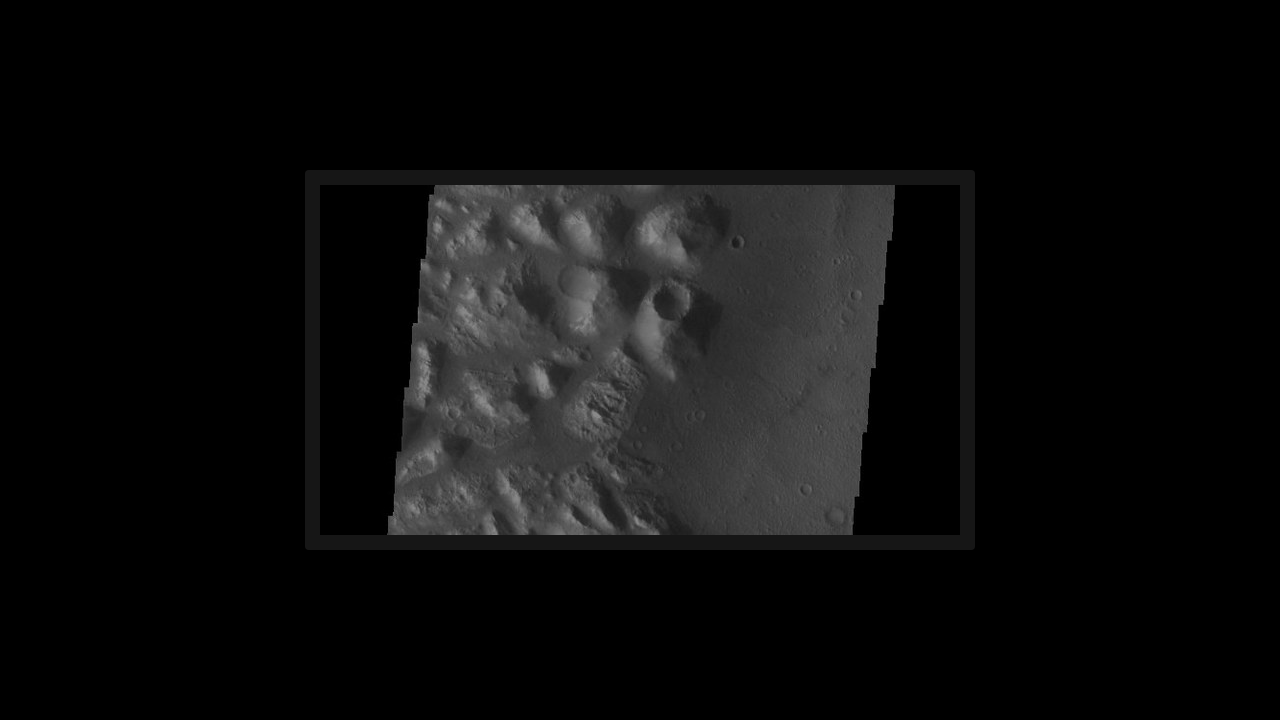

Featured Mars image fully loaded and displayed
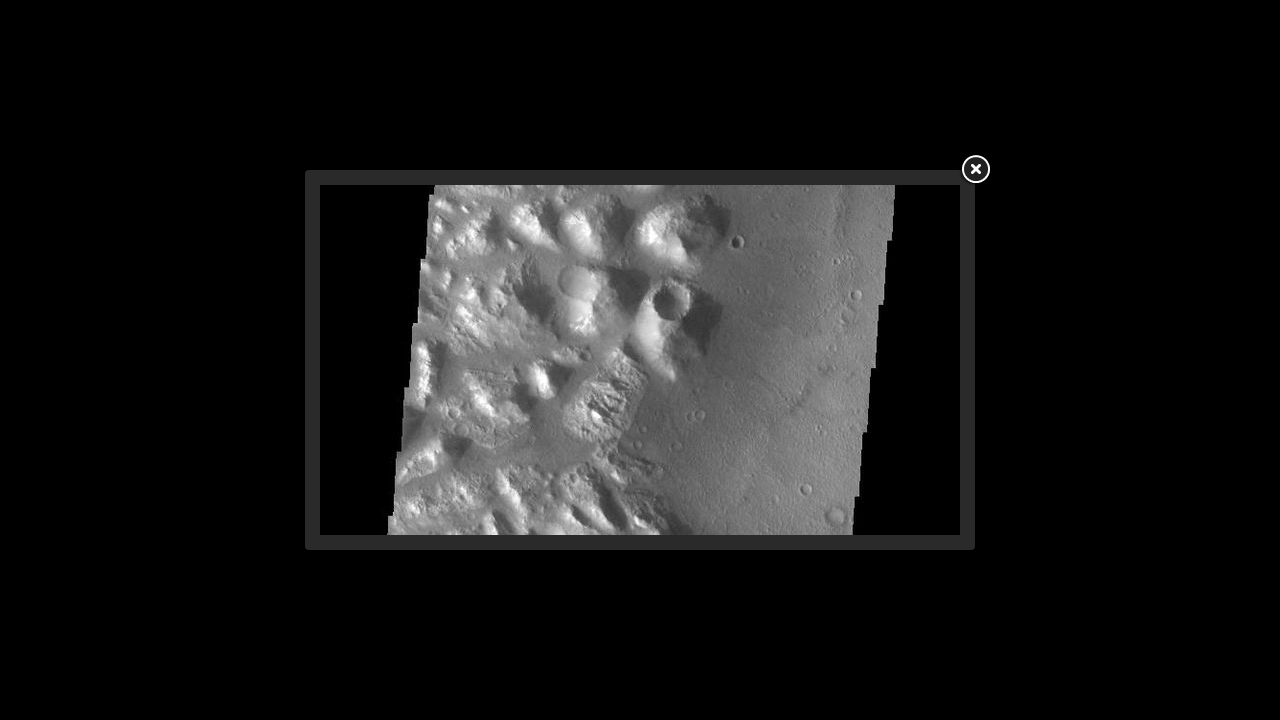

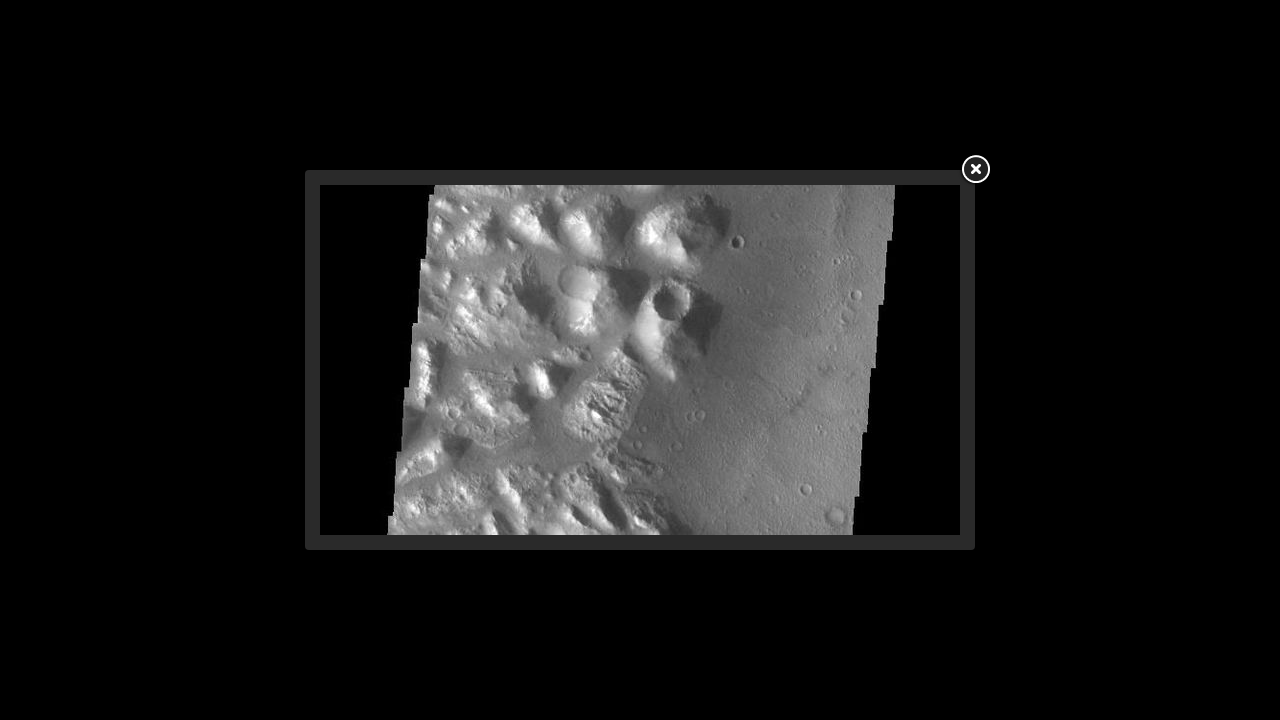